Tests dropdown handling functionality on a registration form by interacting with Skills dropdown (selecting options by index, value, and visible text) and Day dropdown, verifying dropdown options and selection behavior.

Starting URL: http://demo.automationtesting.in/Register.html

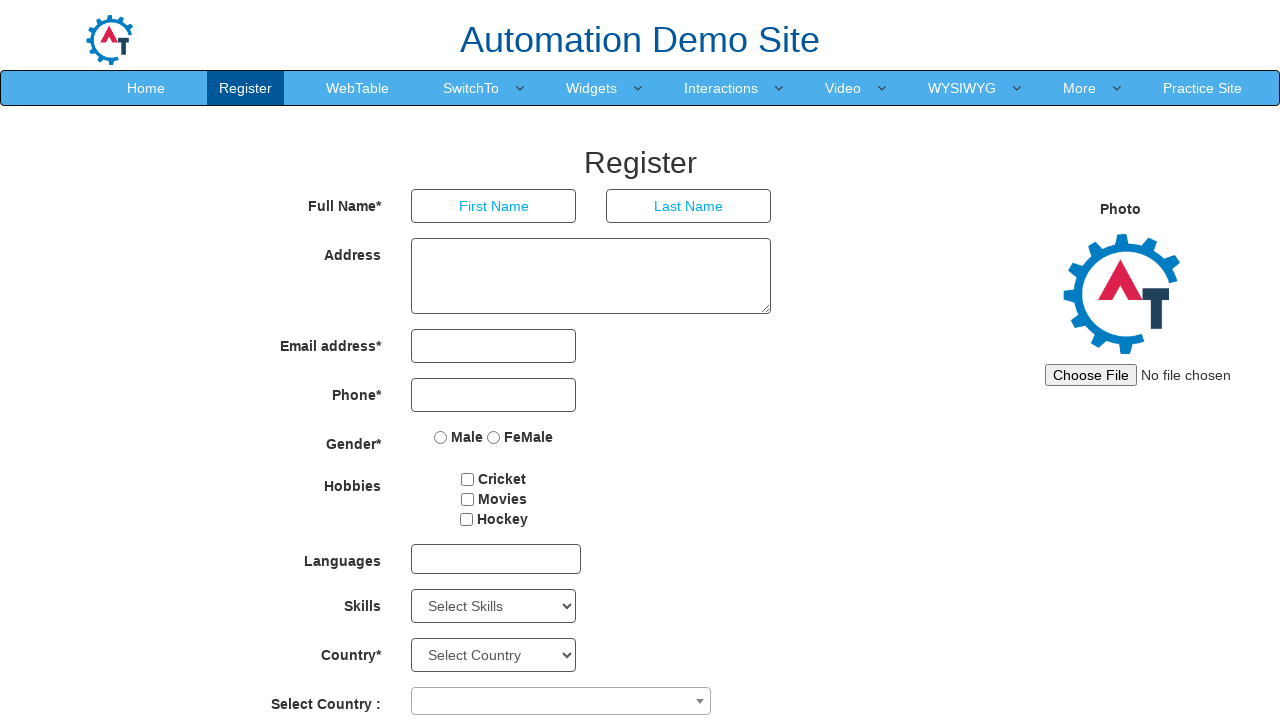

Waited for Skills dropdown to be visible
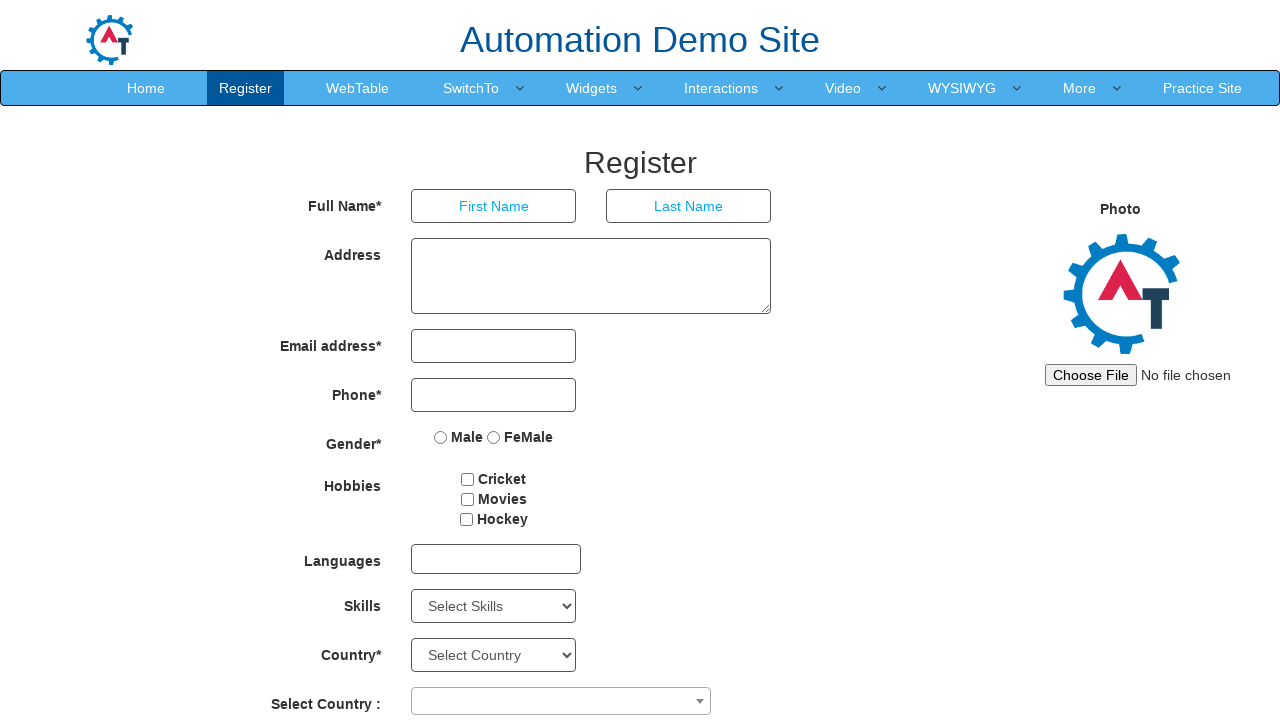

Located Skills dropdown element
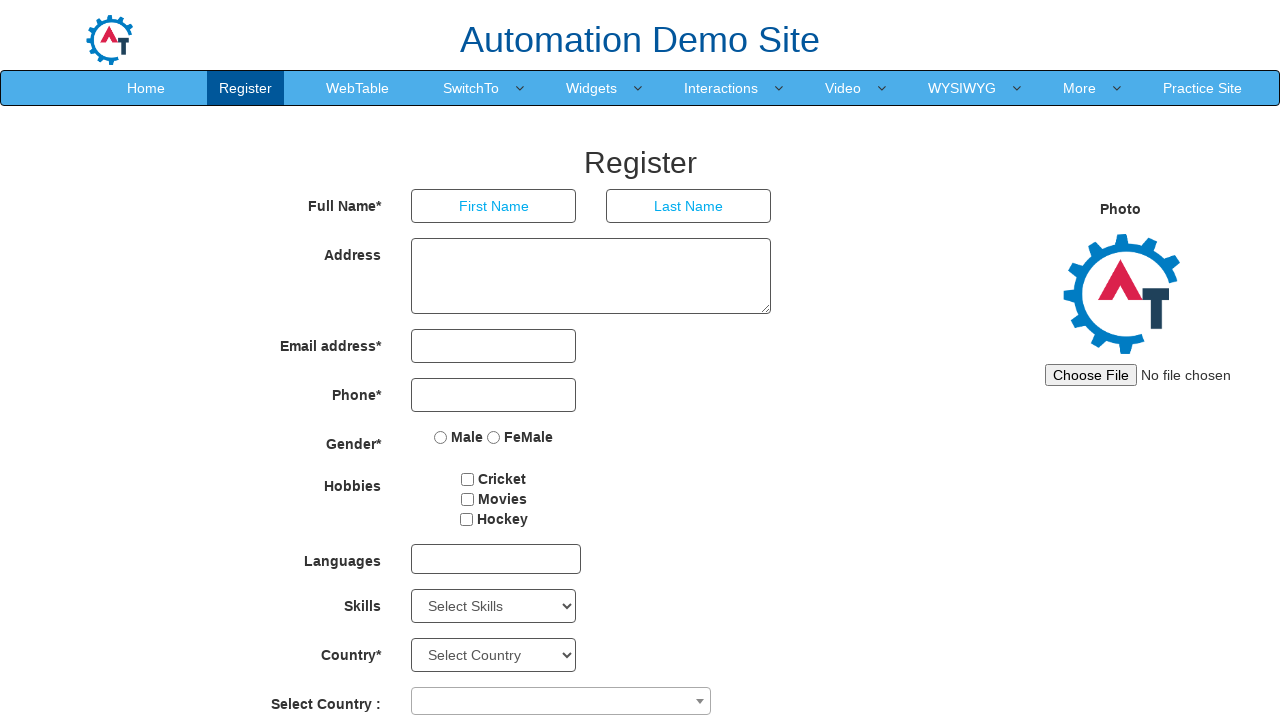

Selected Skills dropdown option by index 4 on #Skills
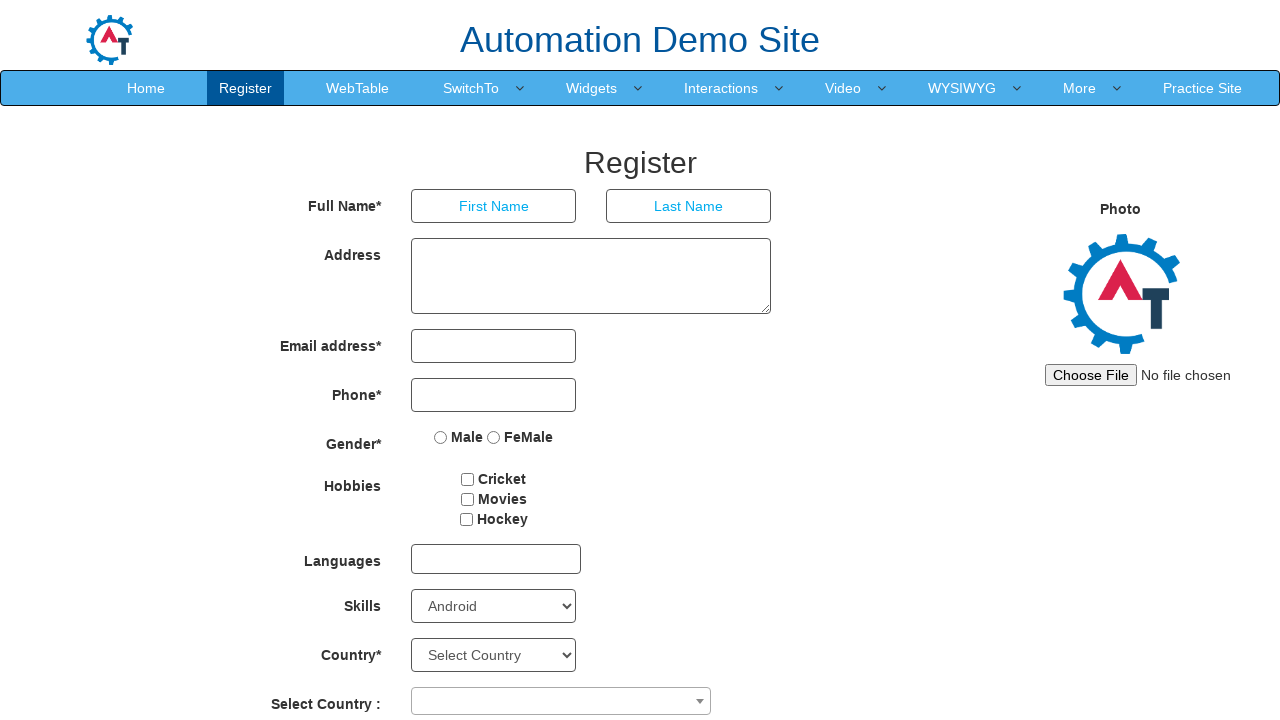

Selected Skills dropdown option by value 'Backup Management' on #Skills
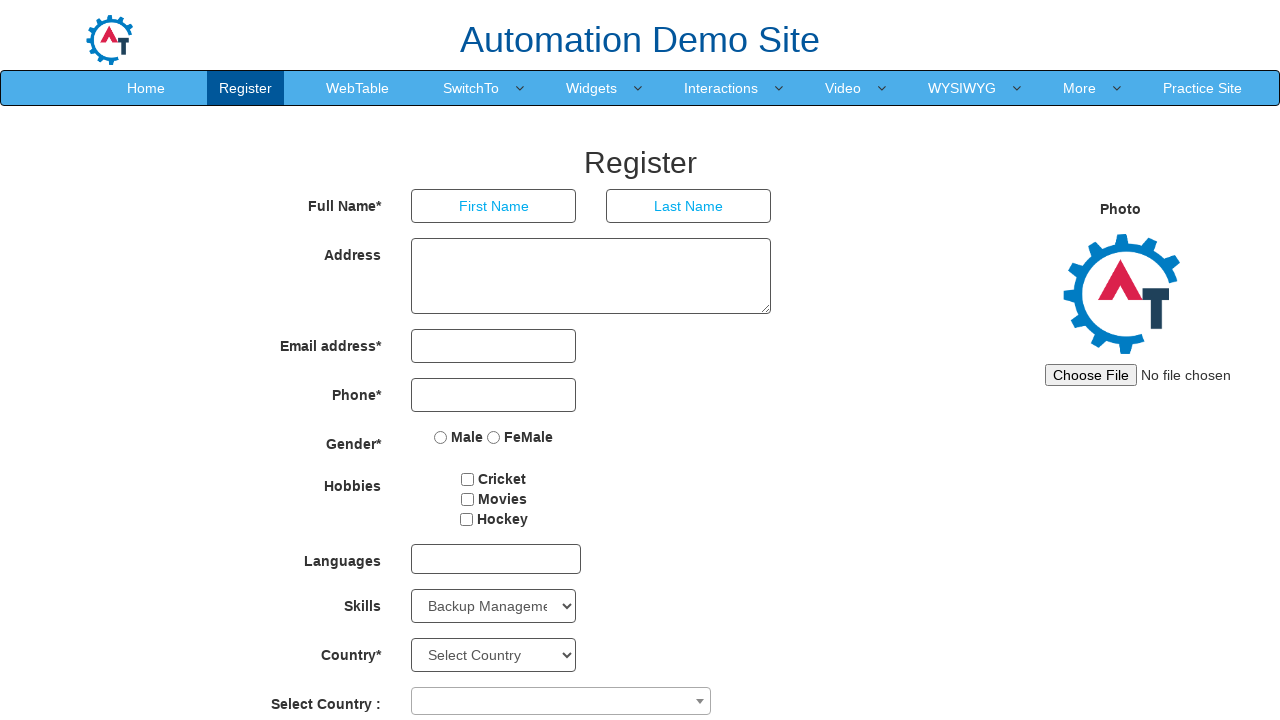

Selected Skills dropdown option by visible text 'Analytics' on #Skills
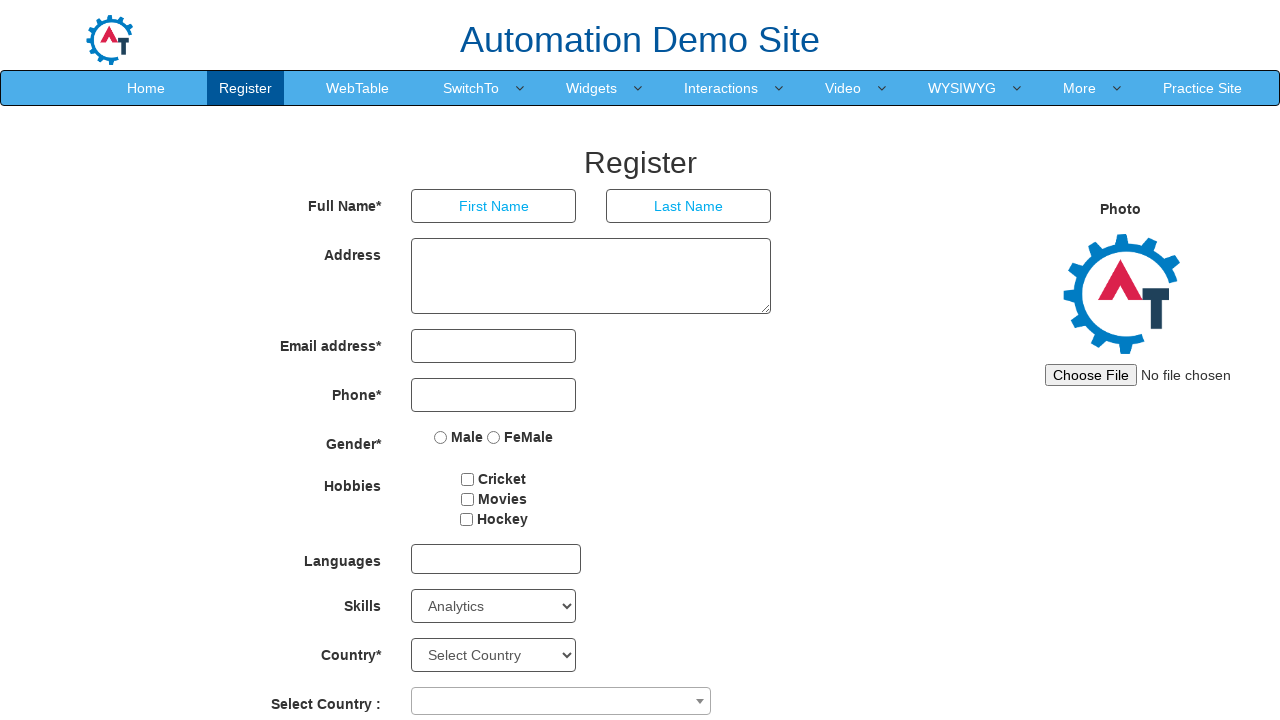

Waited for Day dropdown to be visible
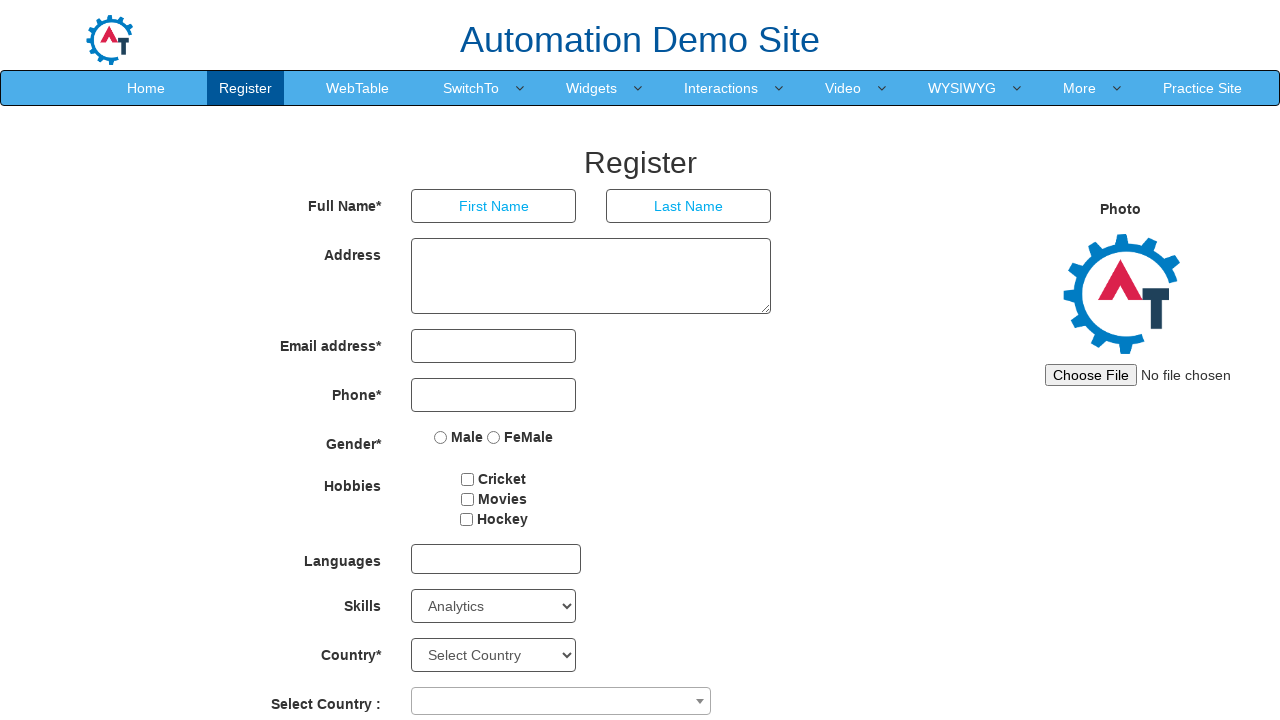

Located Day dropdown element
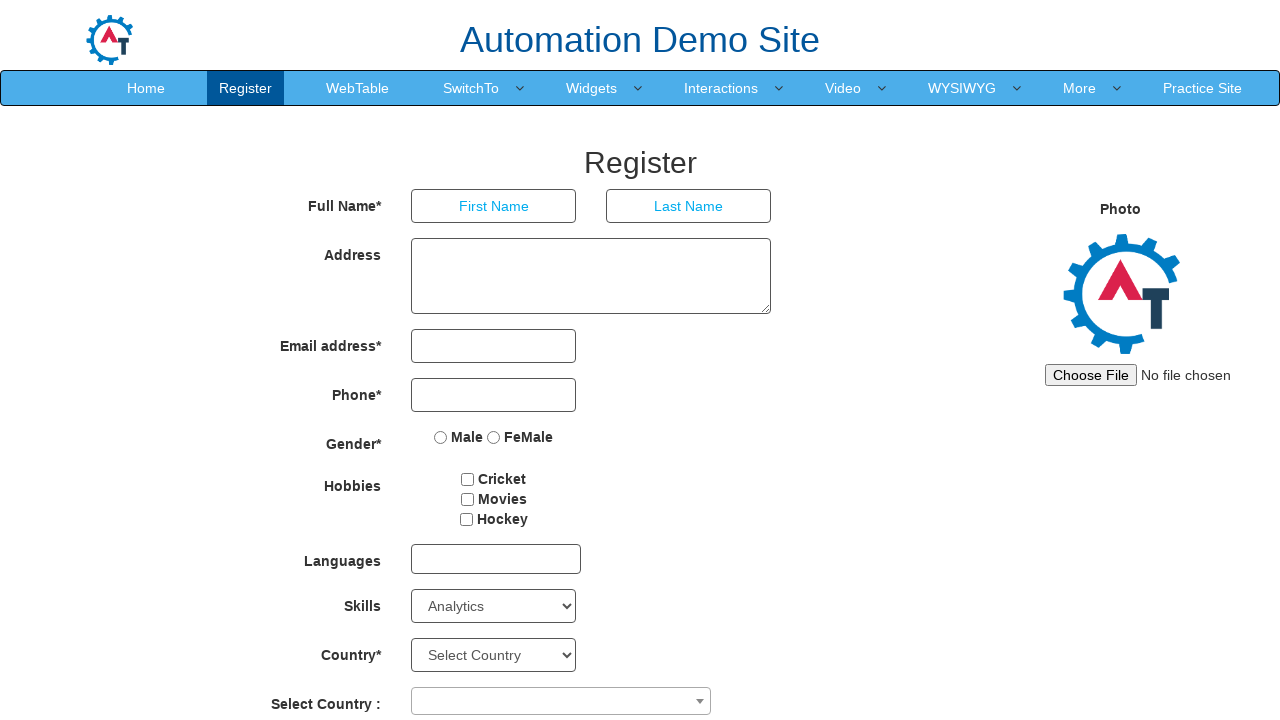

Selected day '15' from Day dropdown on #daybox
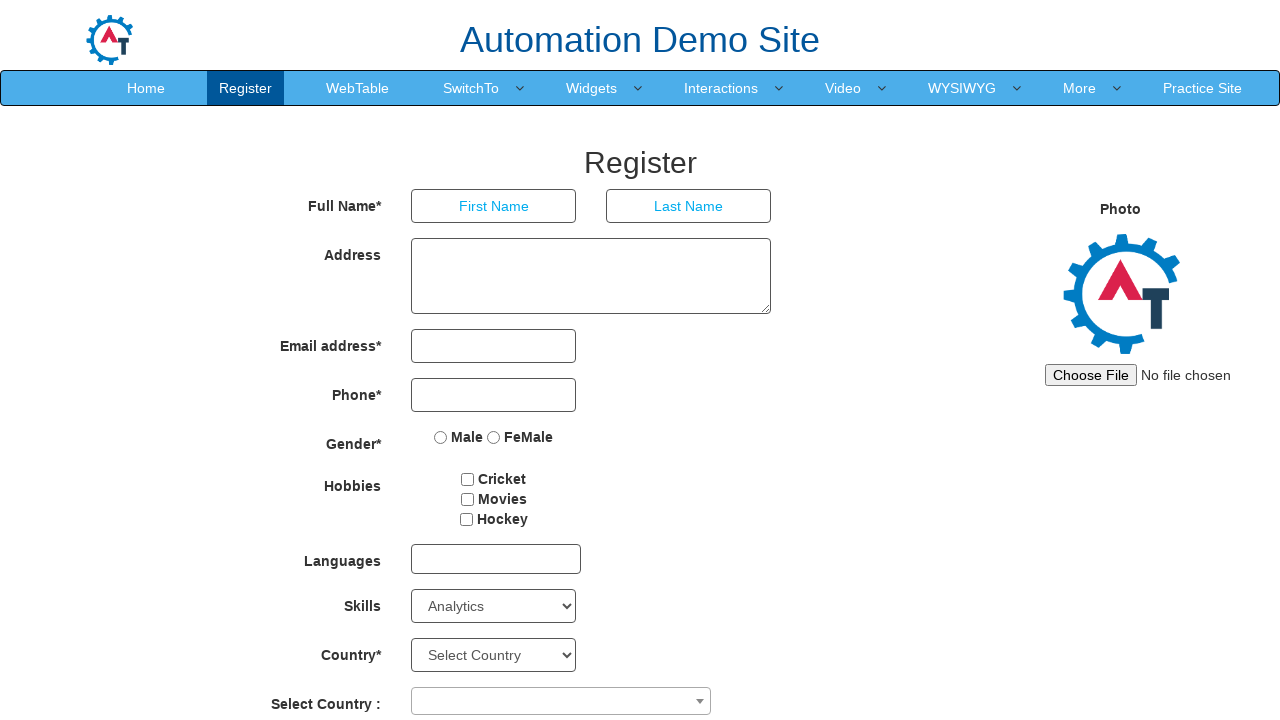

Verified Skills dropdown still exists after all selections
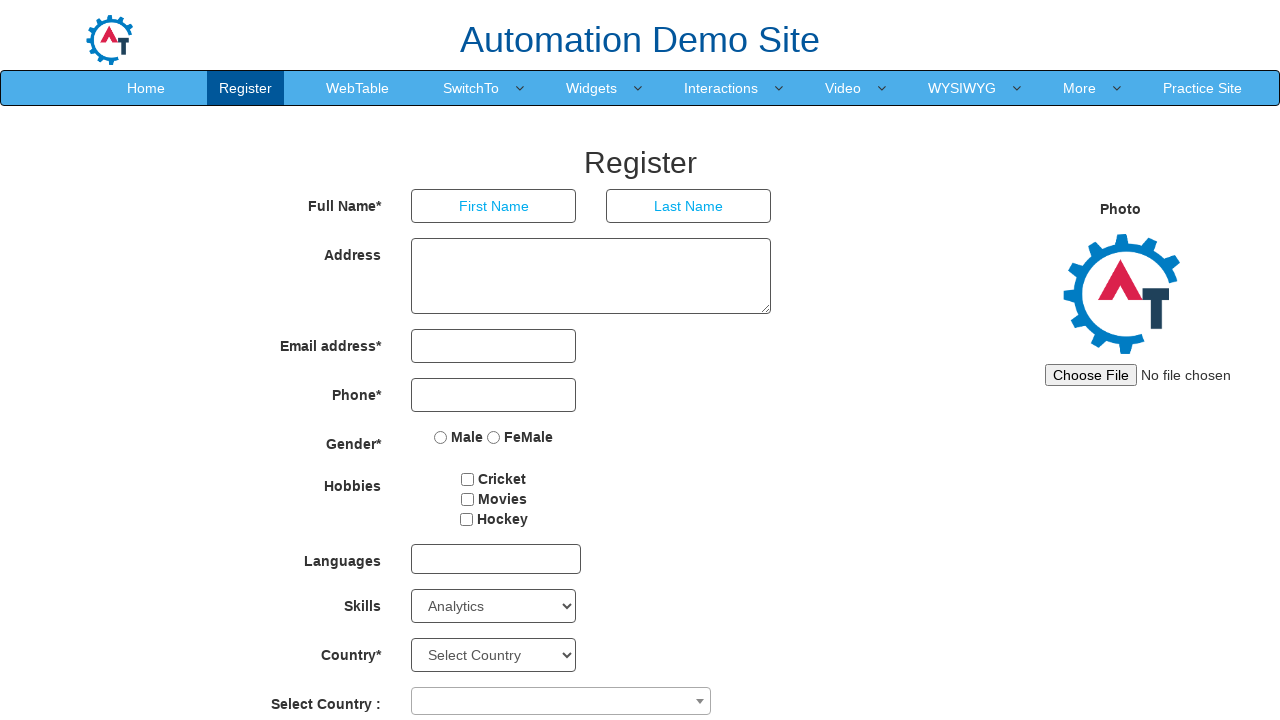

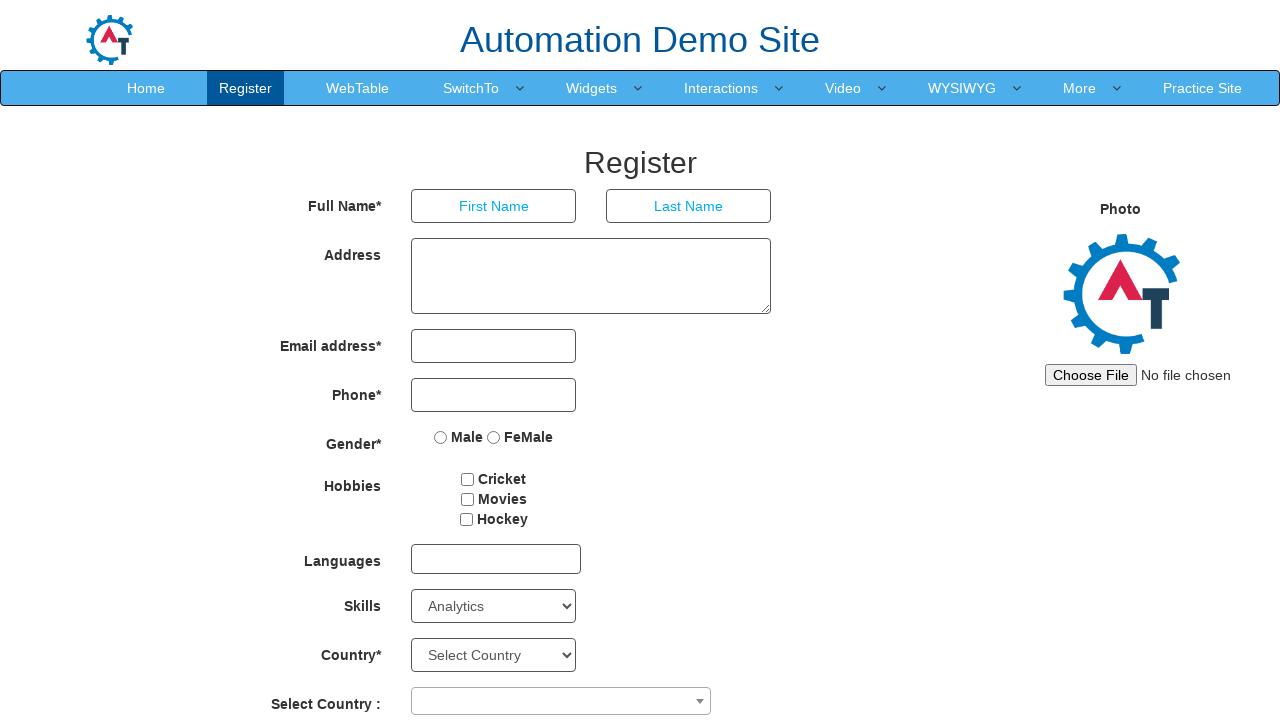